Tests date input by typing a date directly into the text box

Starting URL: https://kristinek.github.io/site/examples/actions

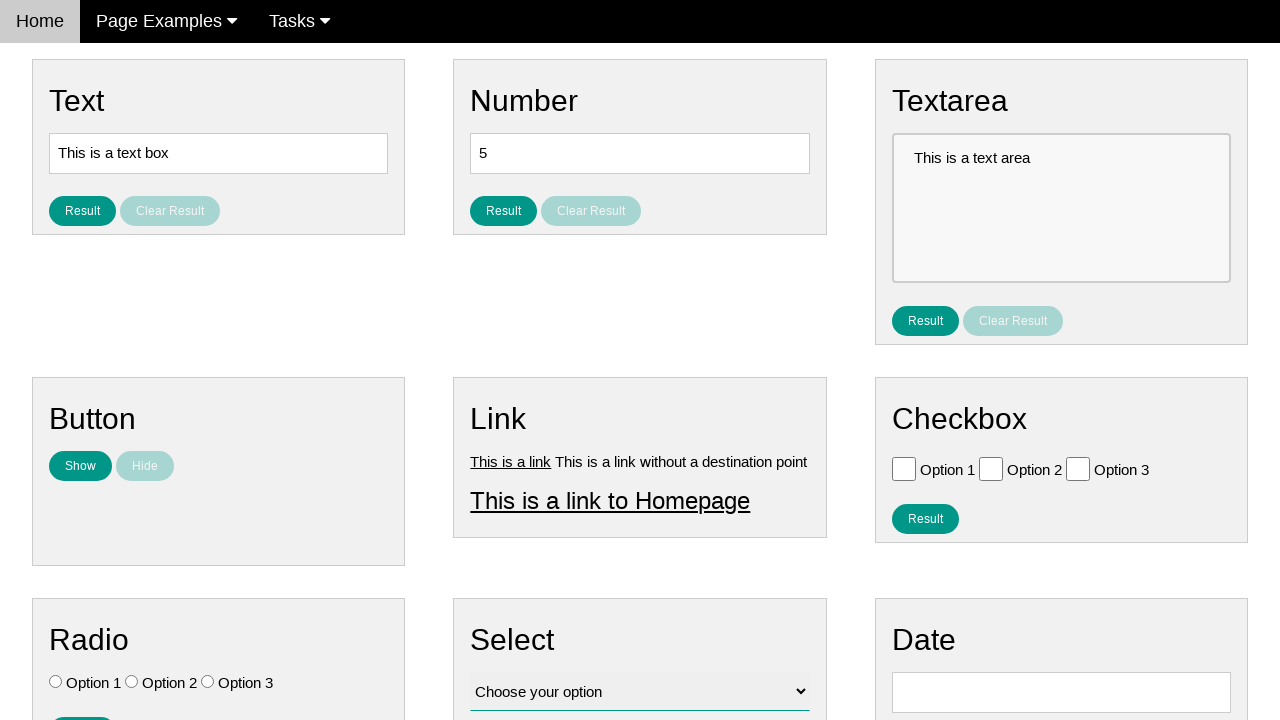

Cleared the date input field on #vfb-8
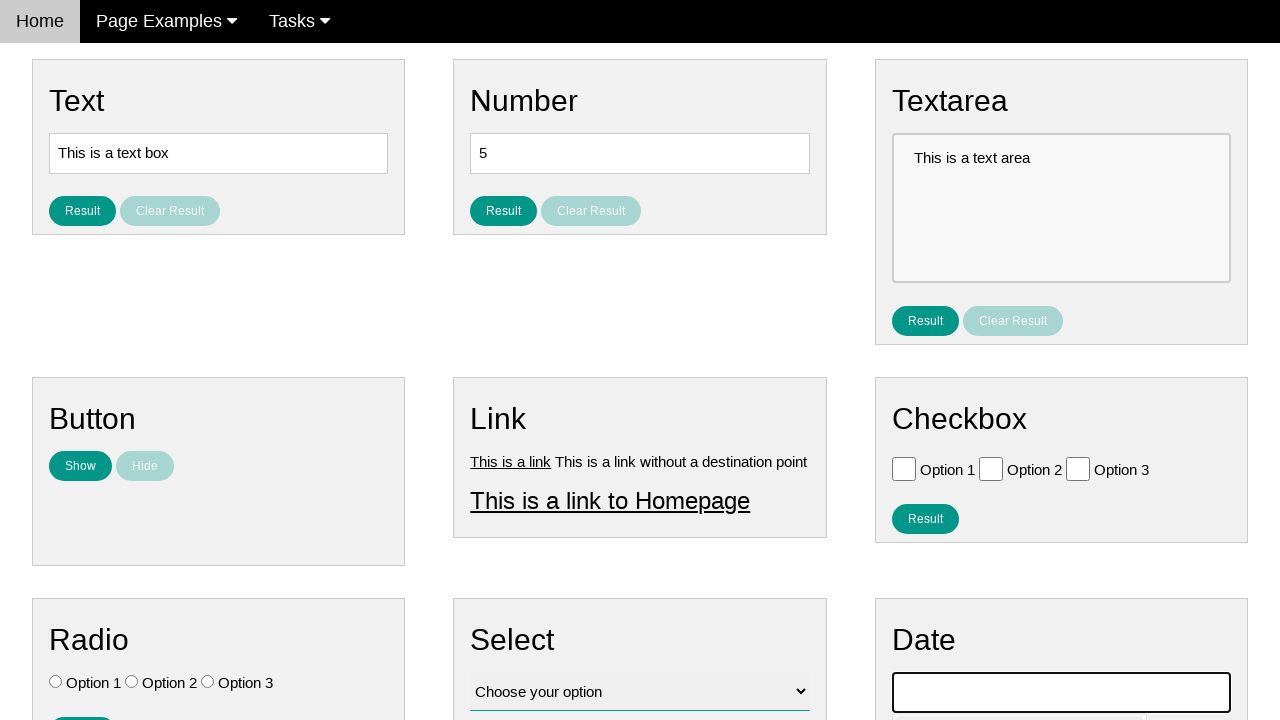

Entered date '12/15/2014' directly into the text box on #vfb-8
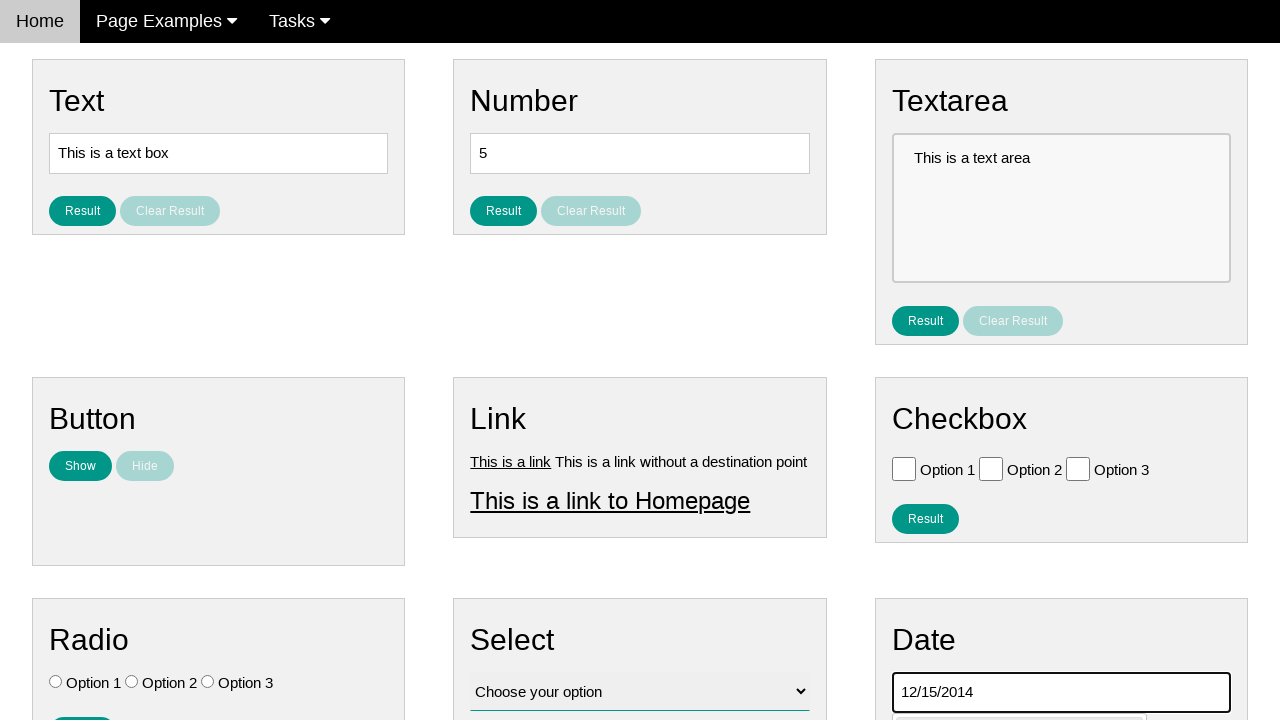

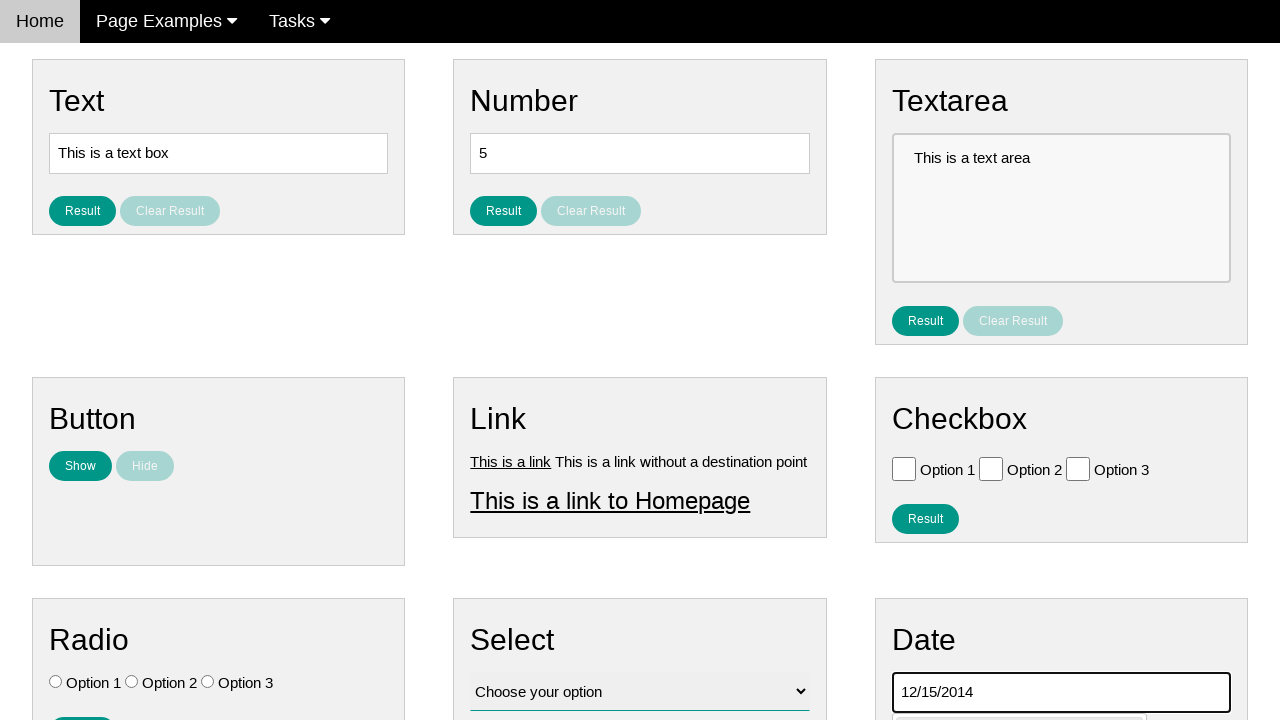